Tests checkbox interaction by clicking a checkbox to select it, then clicking again to deselect it, and verifies the total number of checkboxes on the page

Starting URL: https://rahulshettyacademy.com/AutomationPractice/

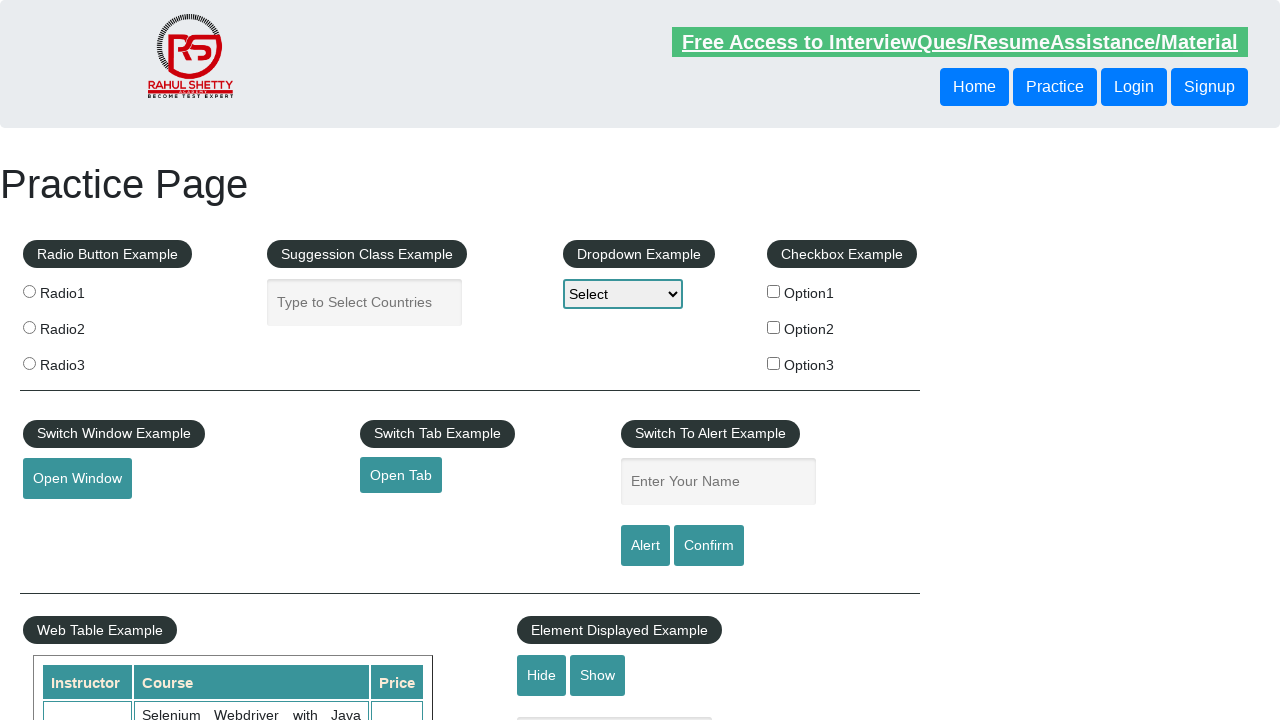

Clicked checkbox option1 to select it at (774, 291) on input[value='option1']
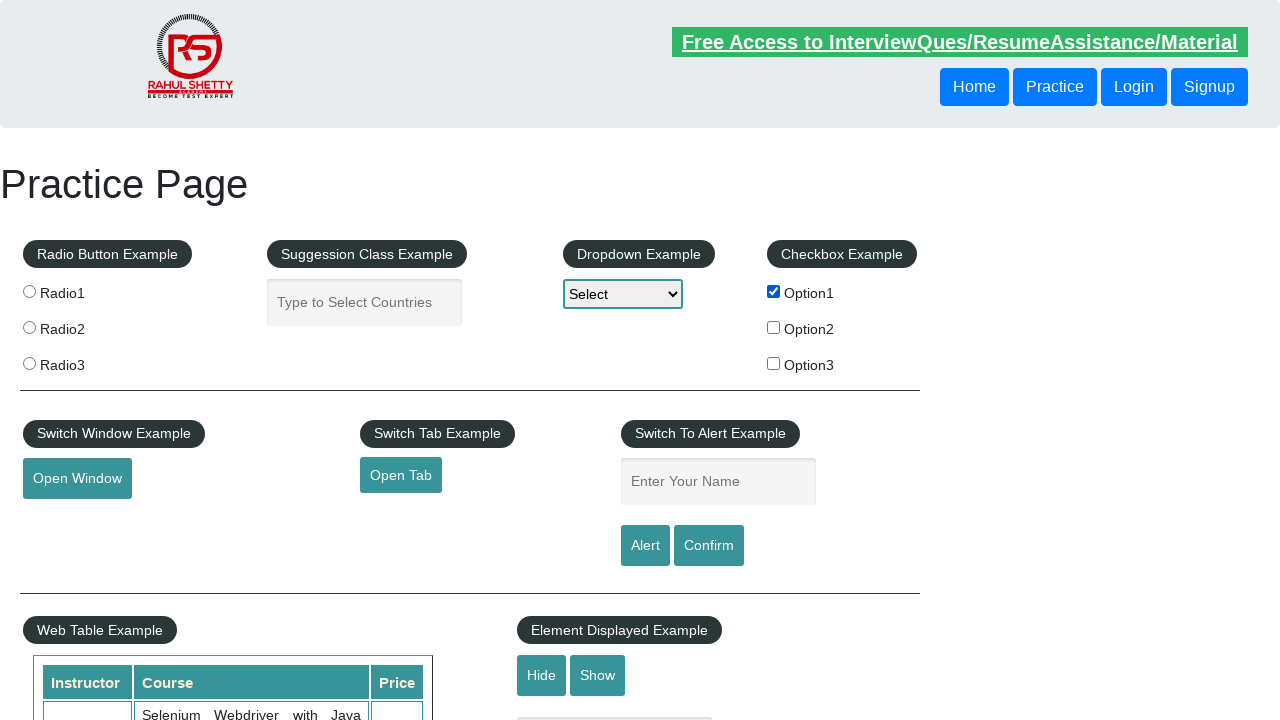

Verified checkbox option1 is selected
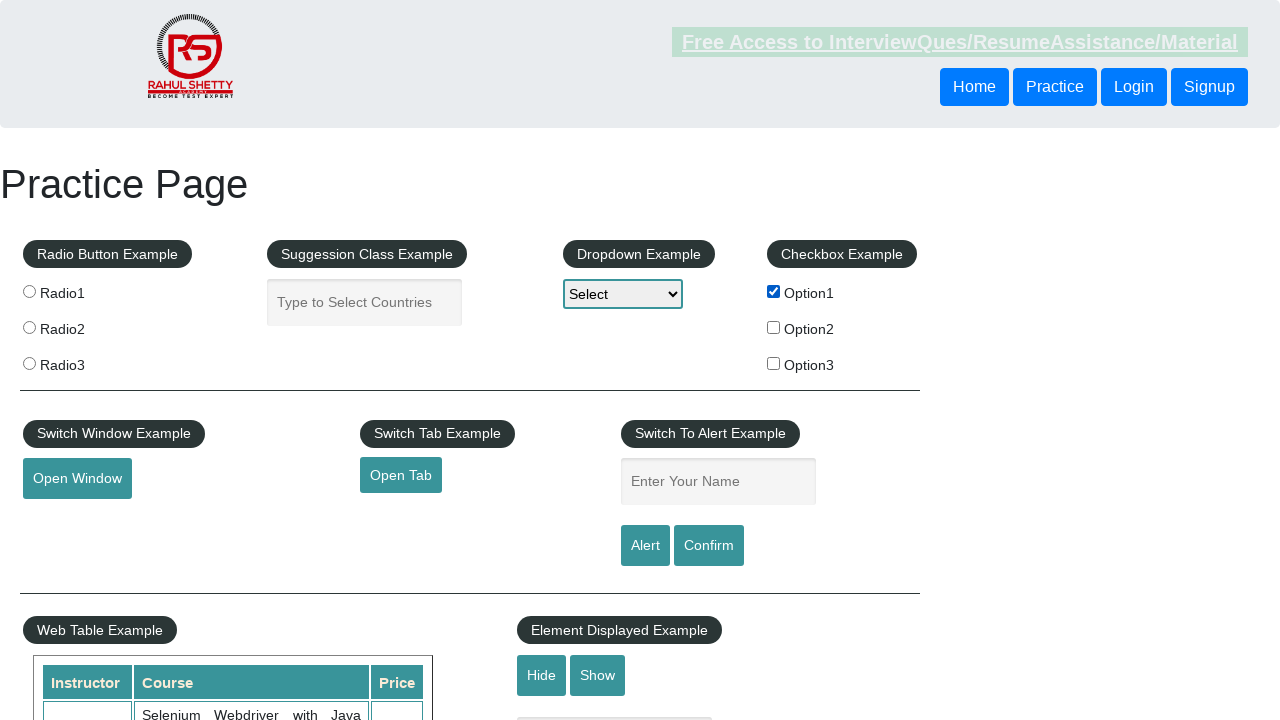

Clicked checkbox option1 again to deselect it at (774, 291) on input[value='option1']
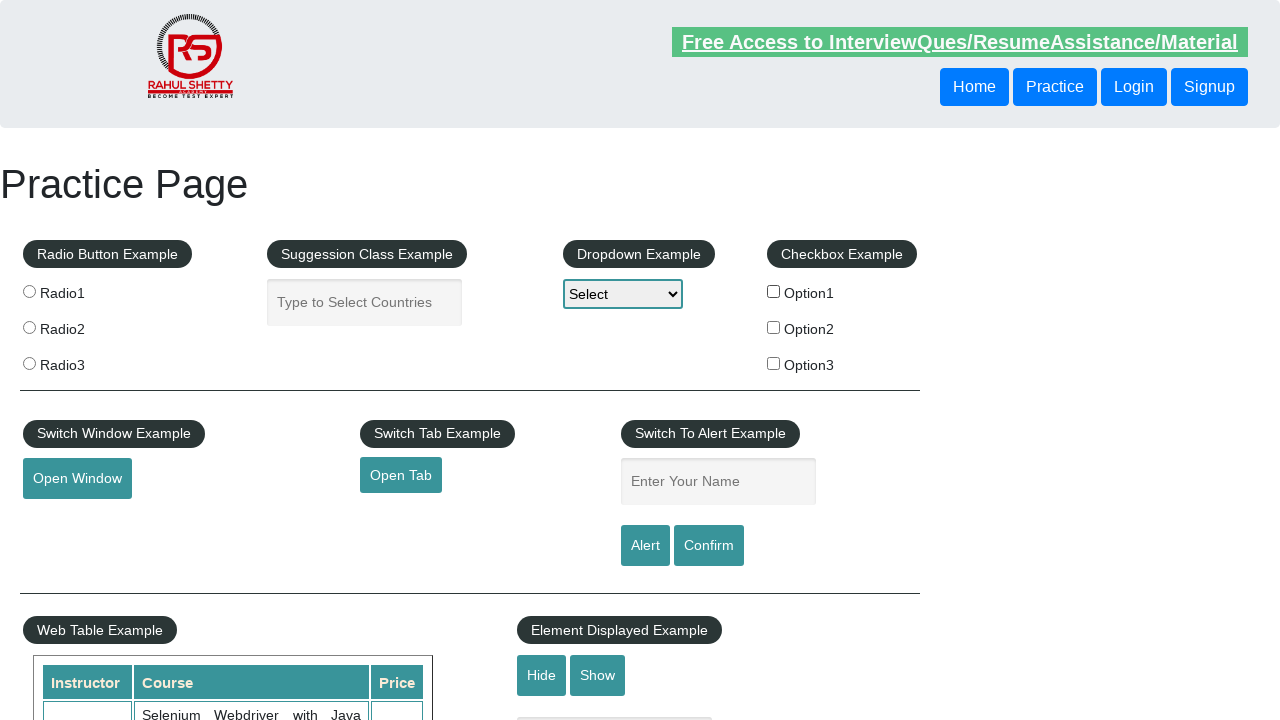

Verified checkbox option1 state after deselection
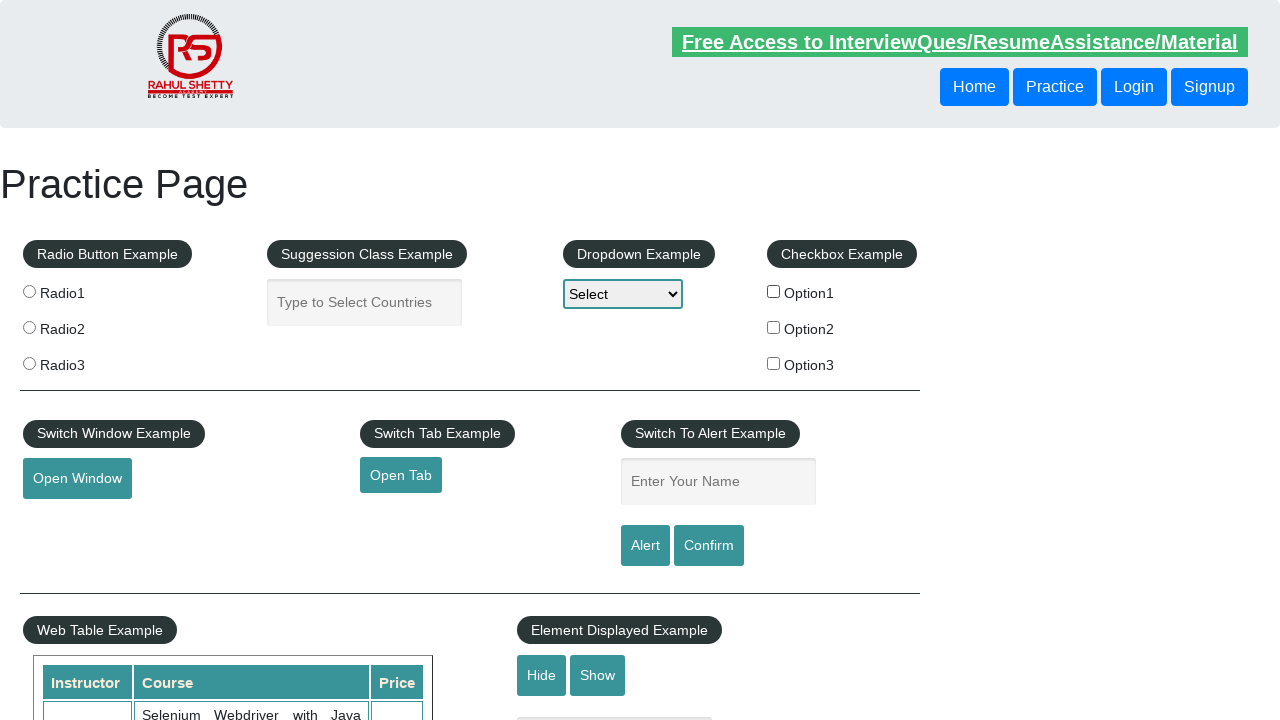

Waited for all checkboxes to be visible
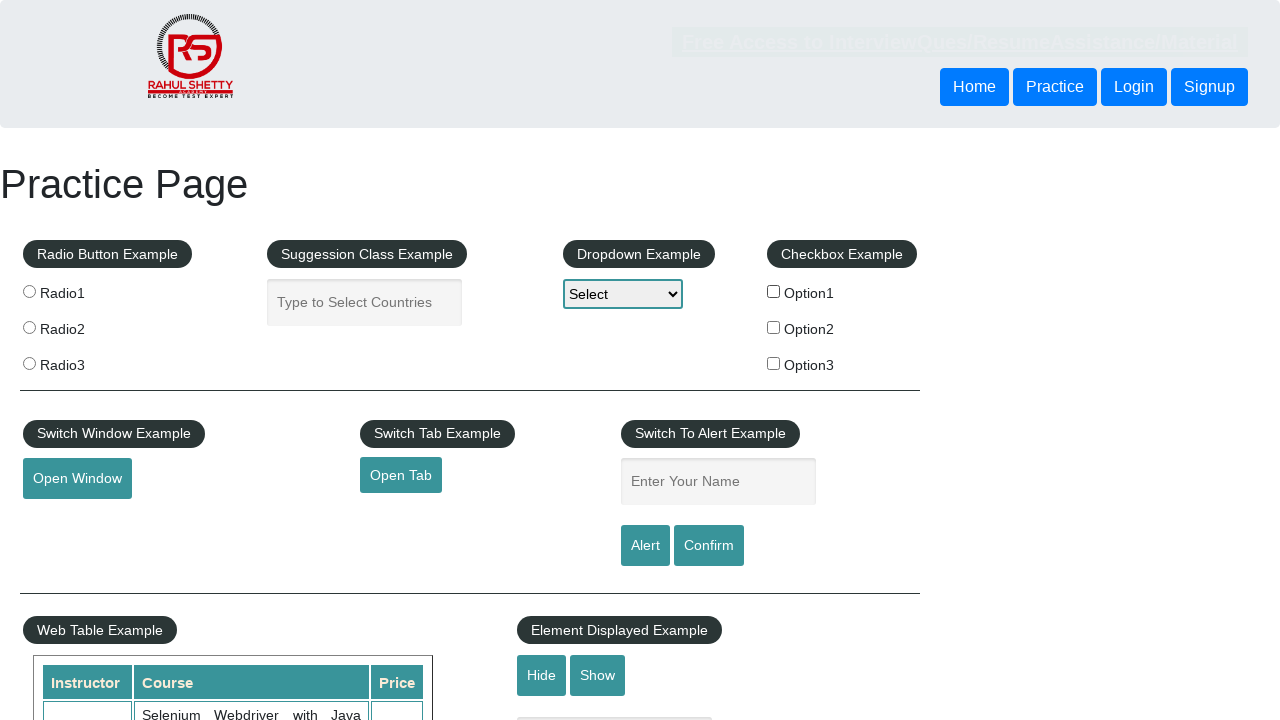

Counted total of 3 checkboxes on the page
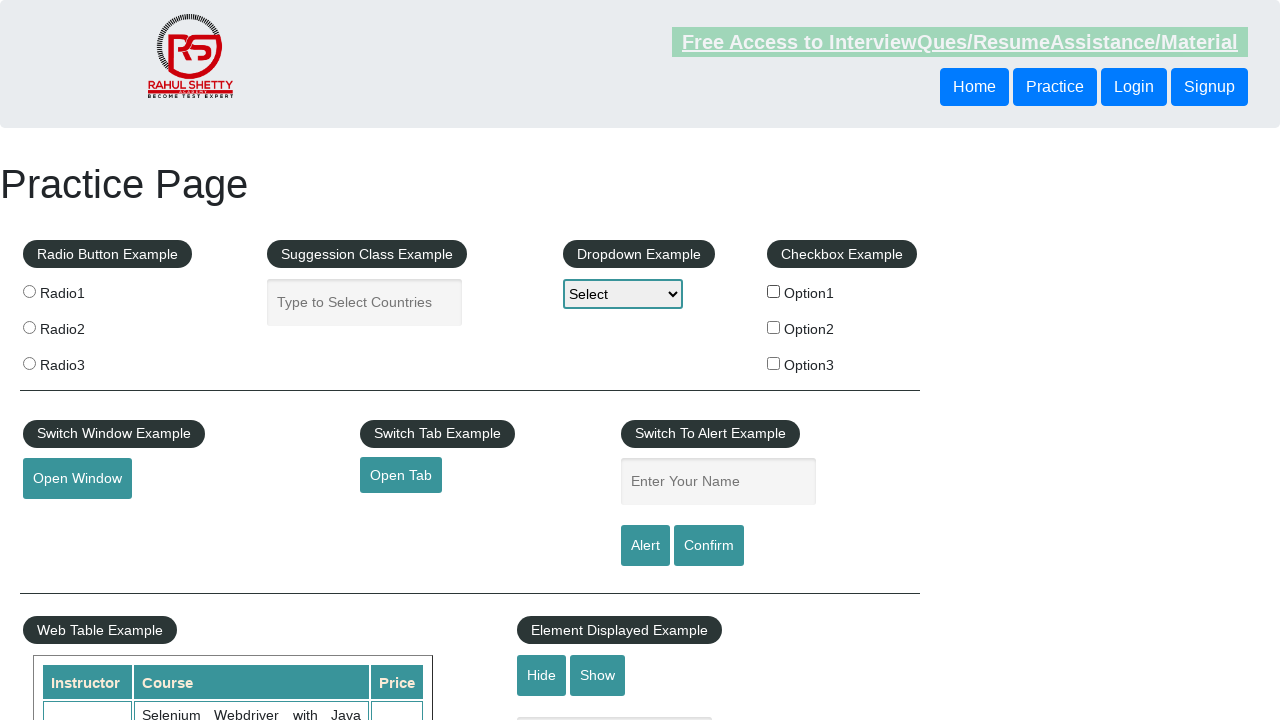

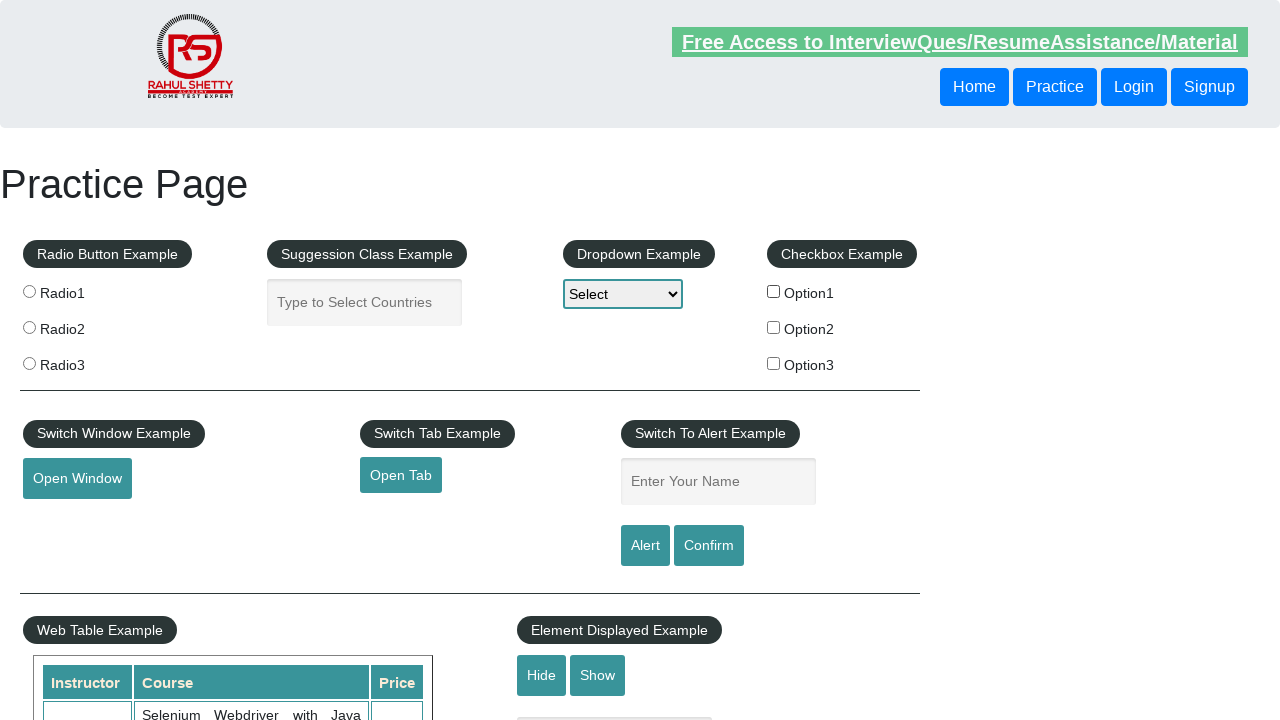